Tests that entering a 4-digit zip code shows an appropriate error message

Starting URL: https://www.sharelane.com/cgi-bin/register.py

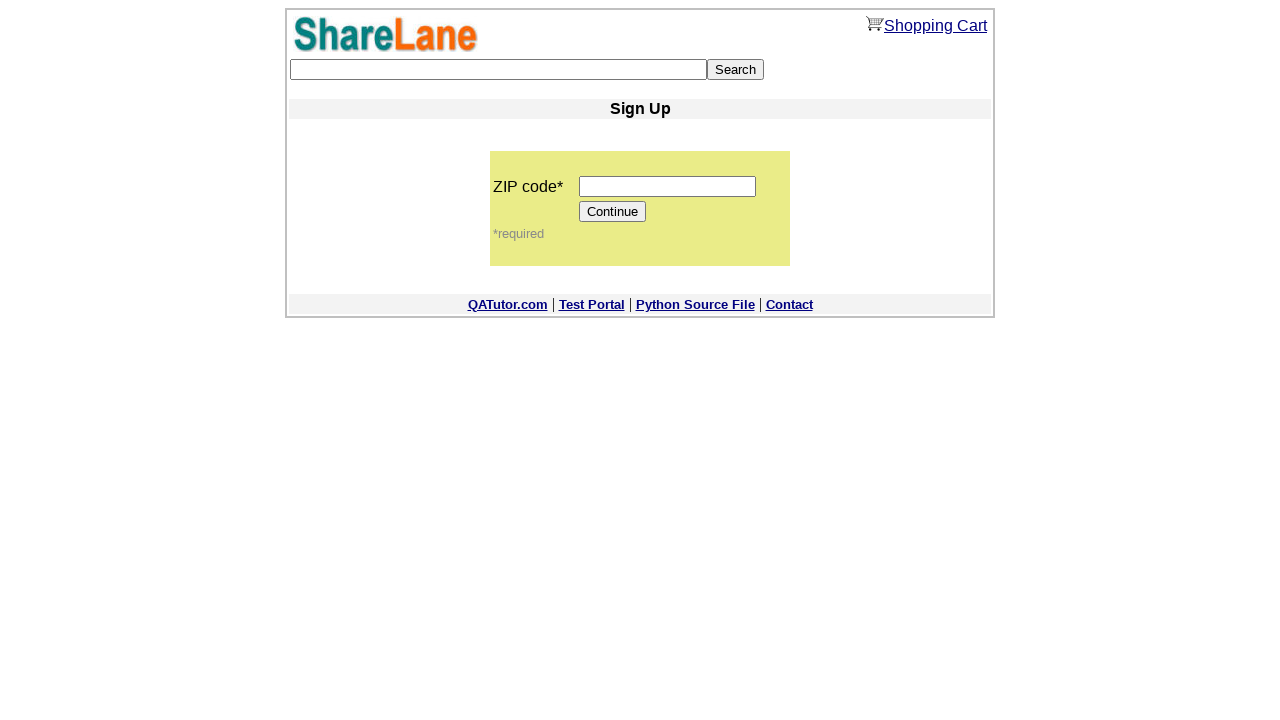

Filled zip code field with 4-digit code '1234' on input[name='zip_code']
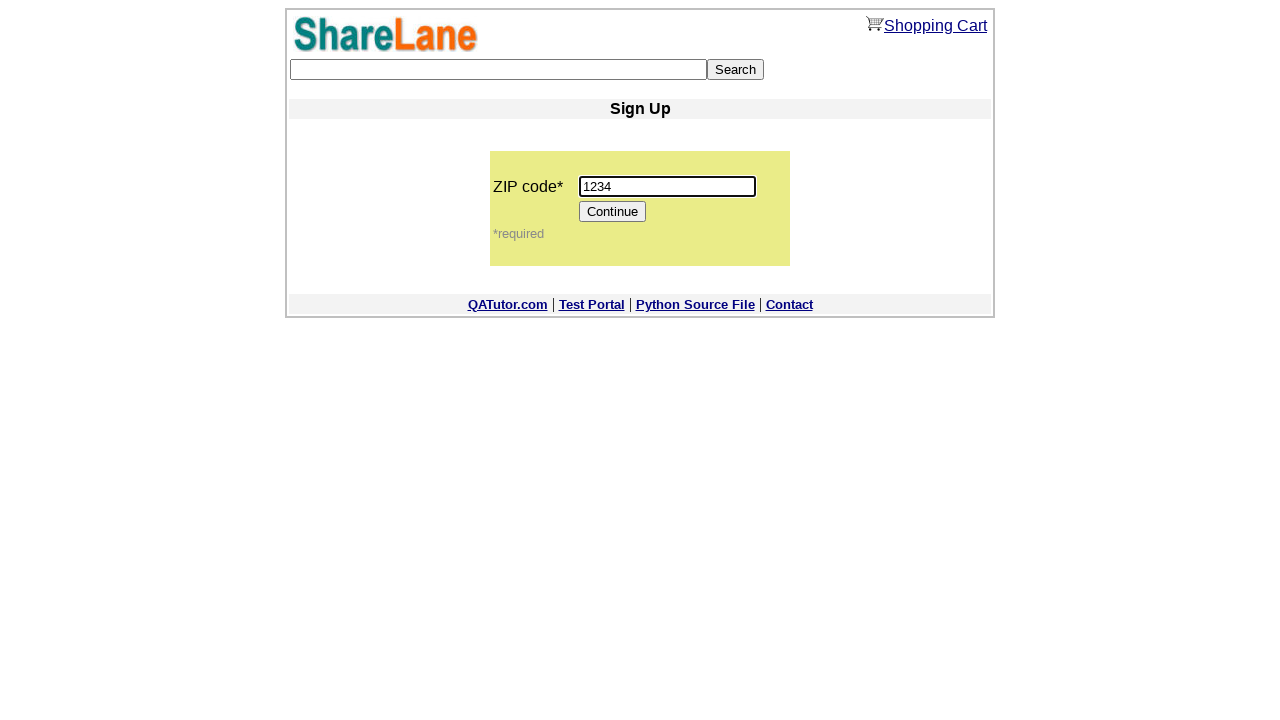

Clicked Continue button at (613, 212) on input[value='Continue']
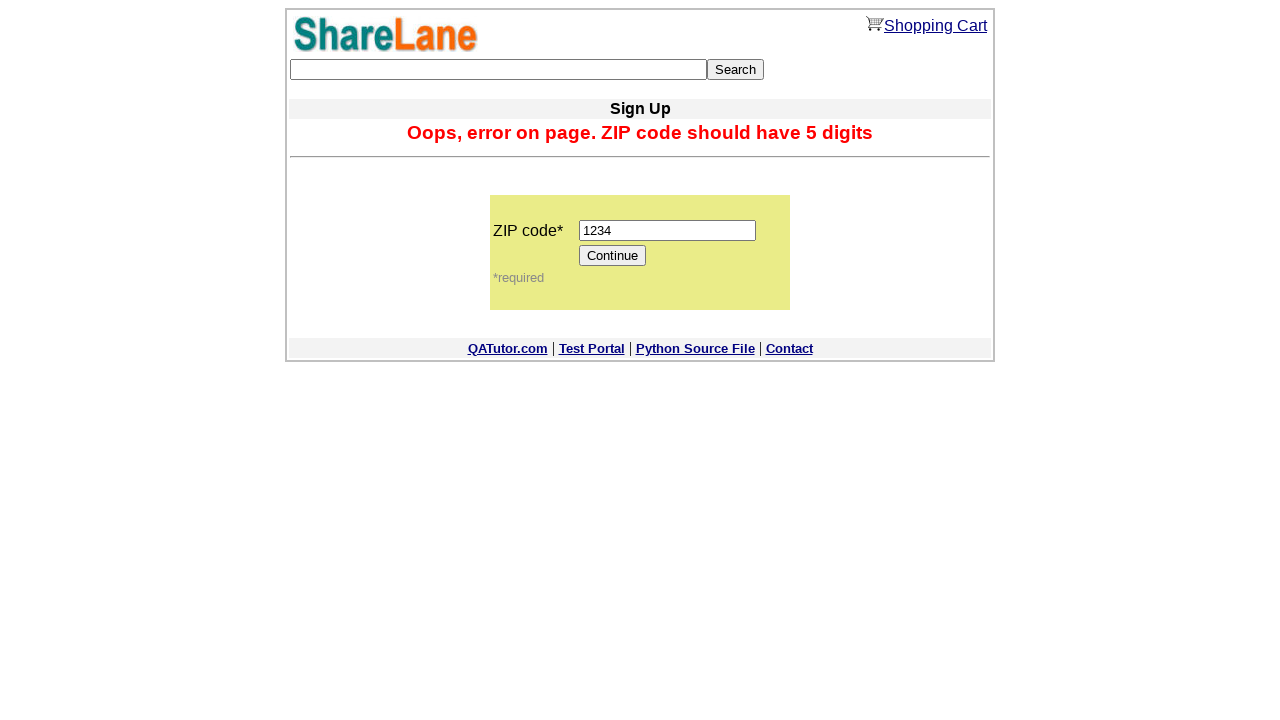

Error message appeared after submitting 4-digit zip code
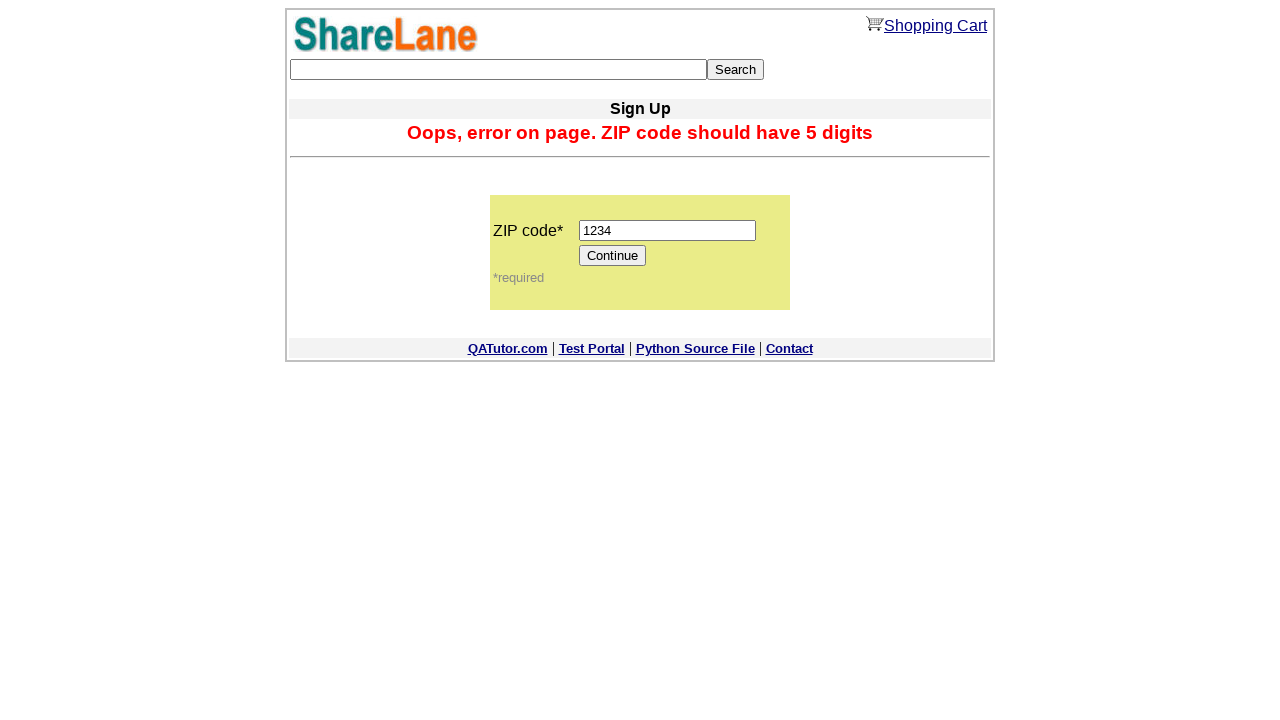

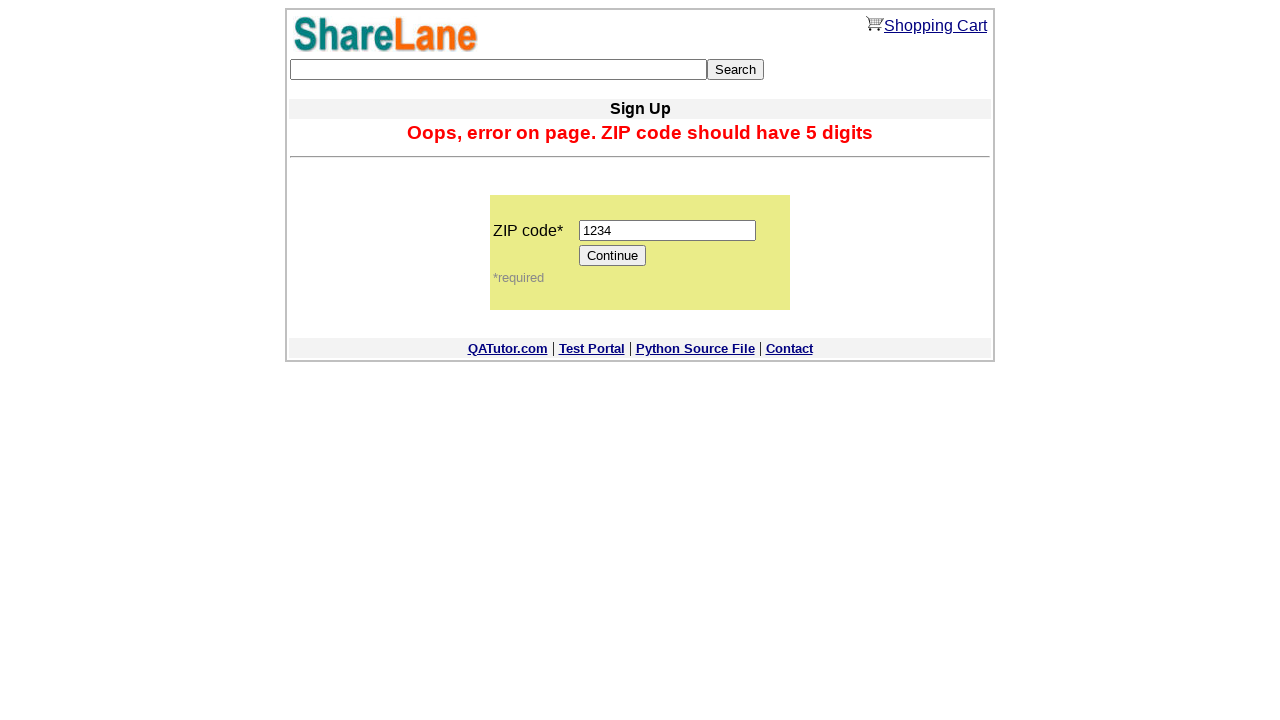